Tests password reset error handling by entering an incorrect username and verifying the error message displayed

Starting URL: https://login1.nextbasecrm.com/?forgot_password=yes

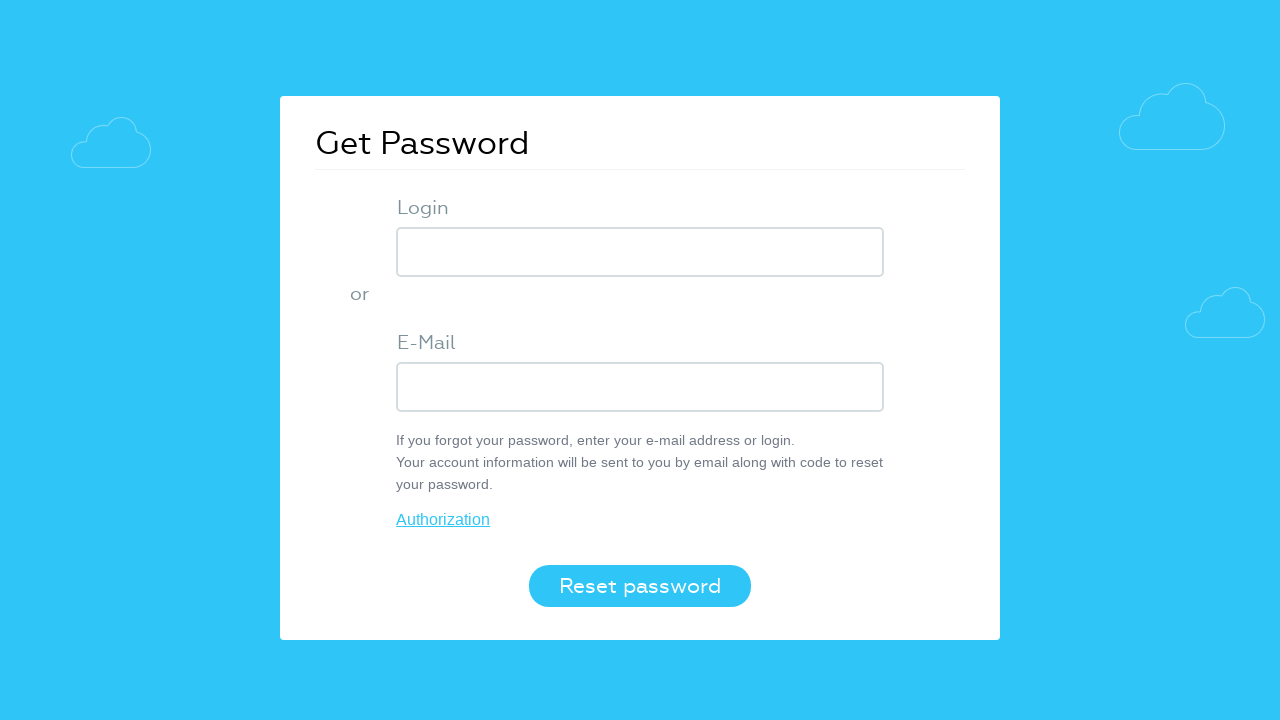

Entered incorrect username into login field on input[name='USER_LOGIN']
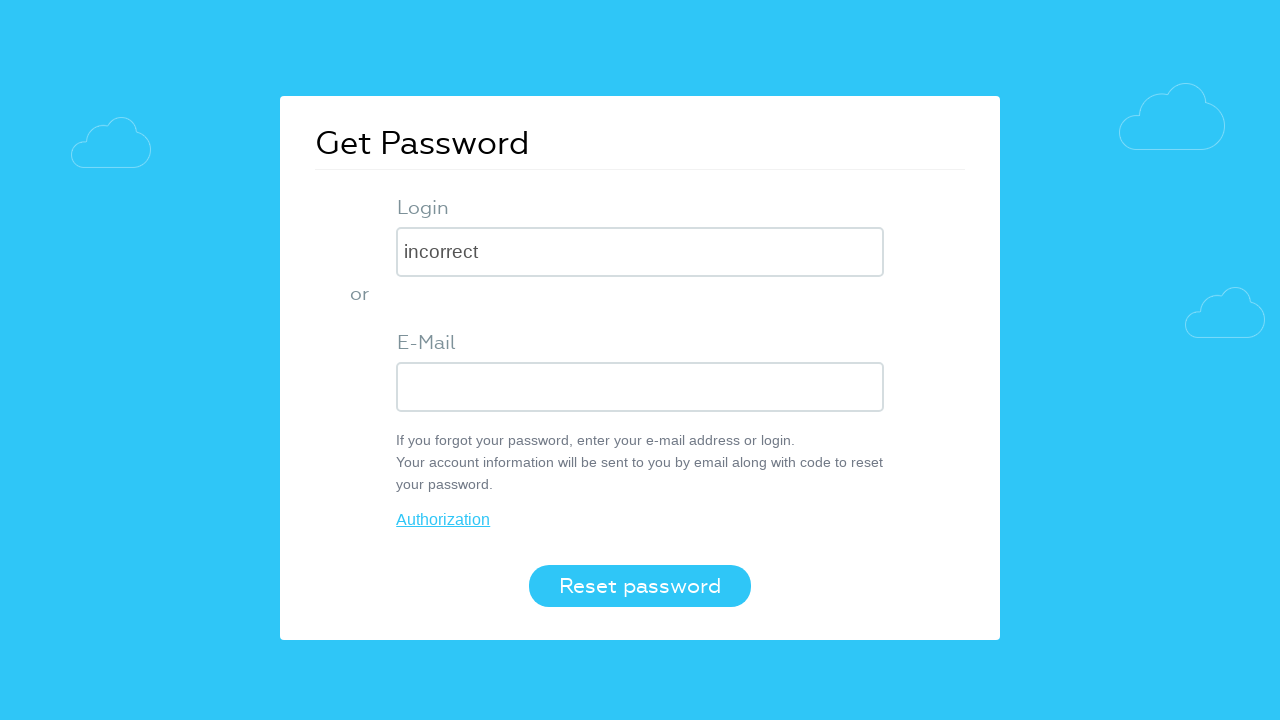

Clicked Reset password button at (640, 586) on button[value='Reset password']
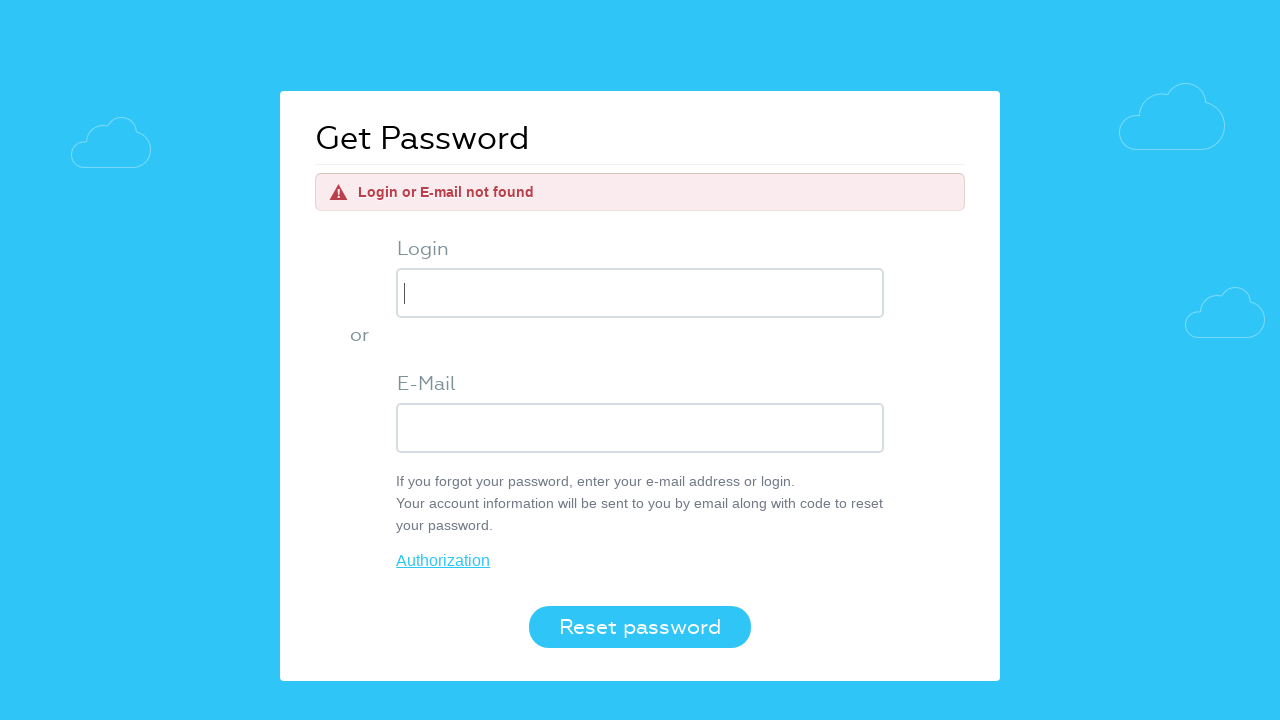

Error message element loaded
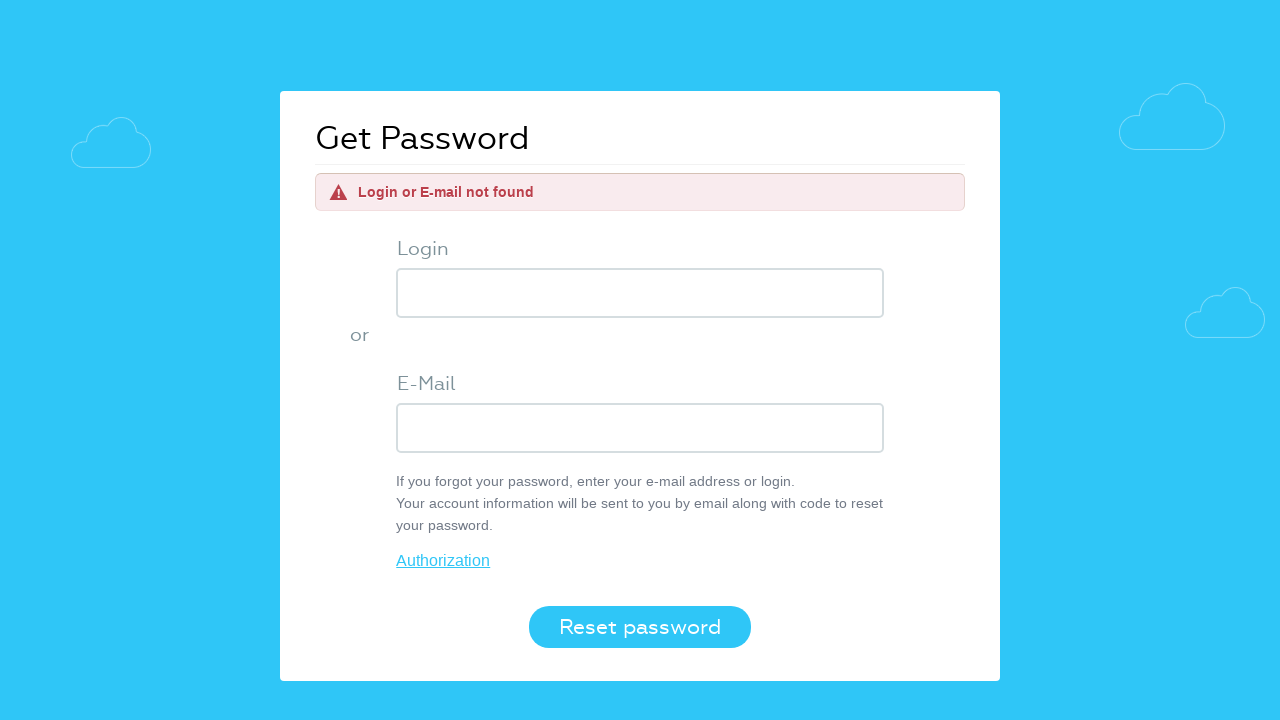

Retrieved error text: 'Login or E-mail not found'
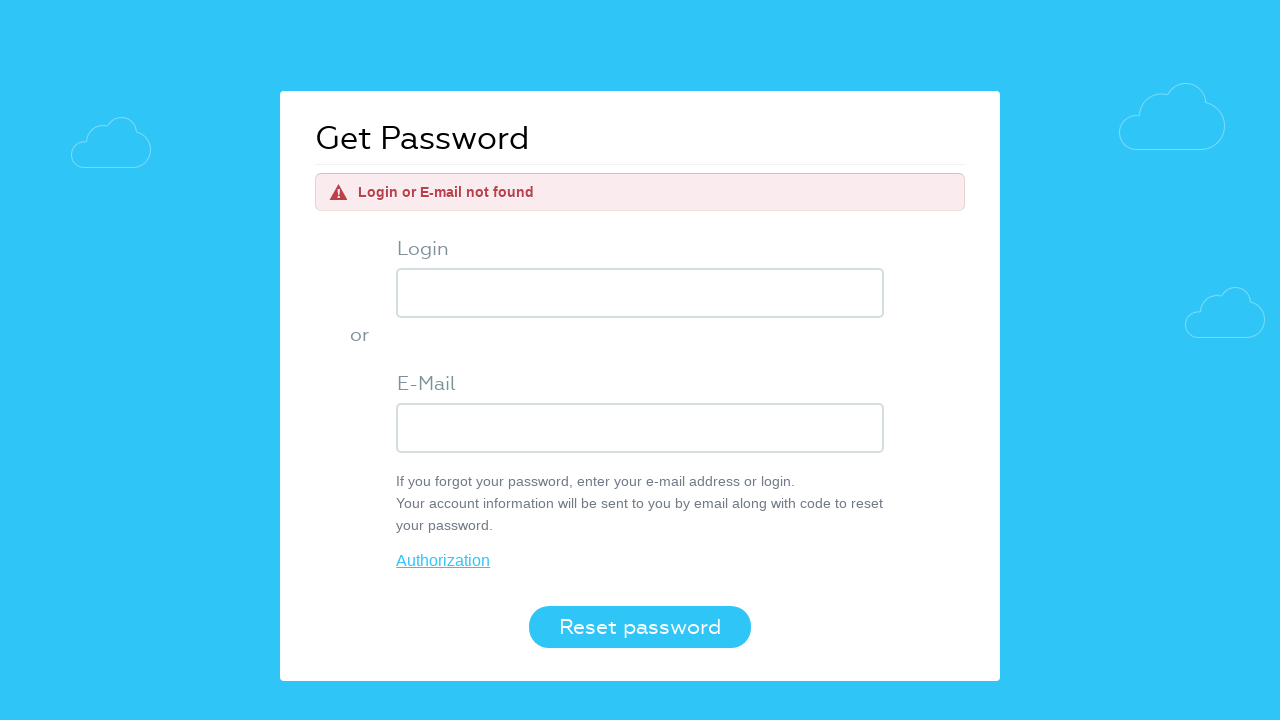

Verified error message matches expected text 'Login or E-mail not found'
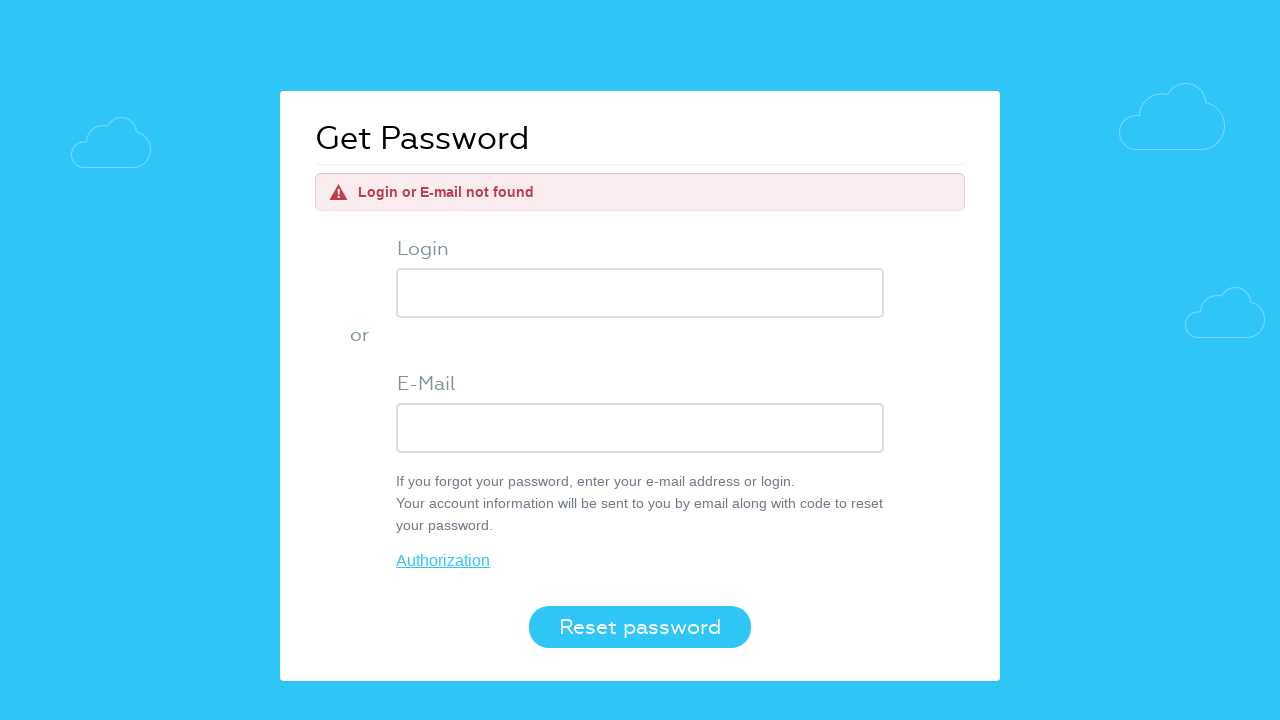

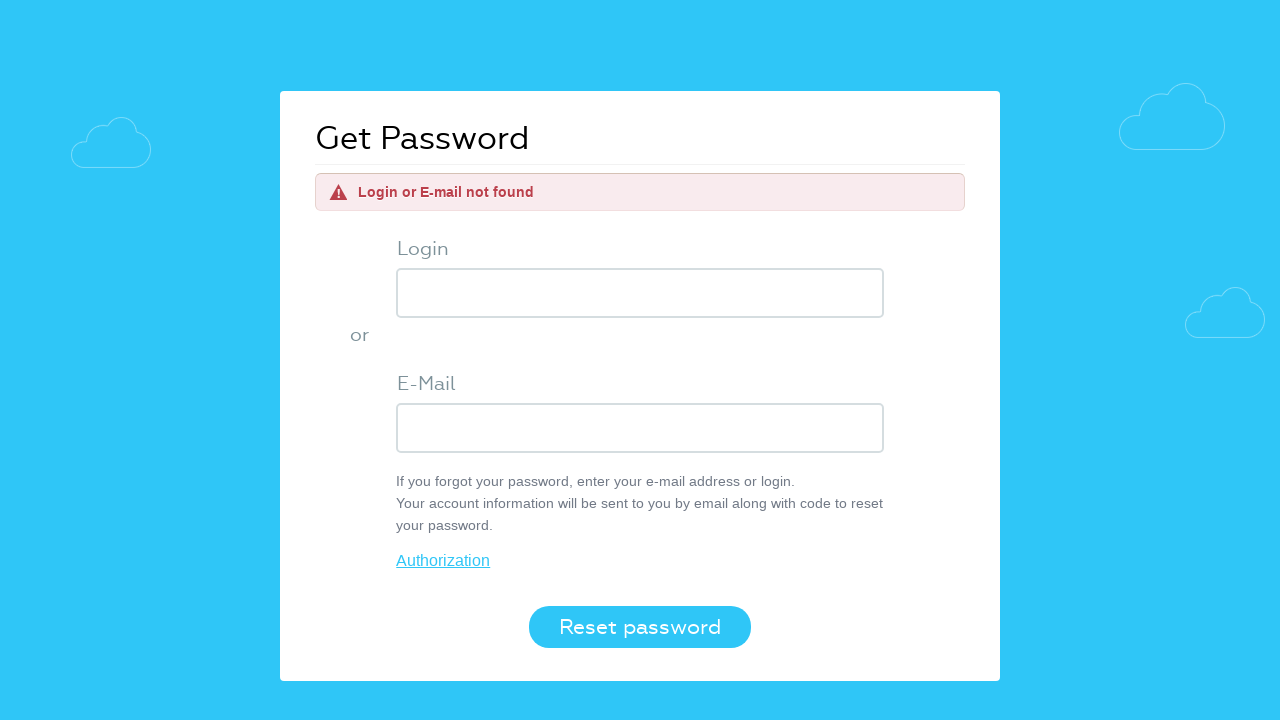